Tests browser window management functionality by minimizing, maximizing, and setting fullscreen mode while printing window sizes

Starting URL: https://www.techproeducation.com/

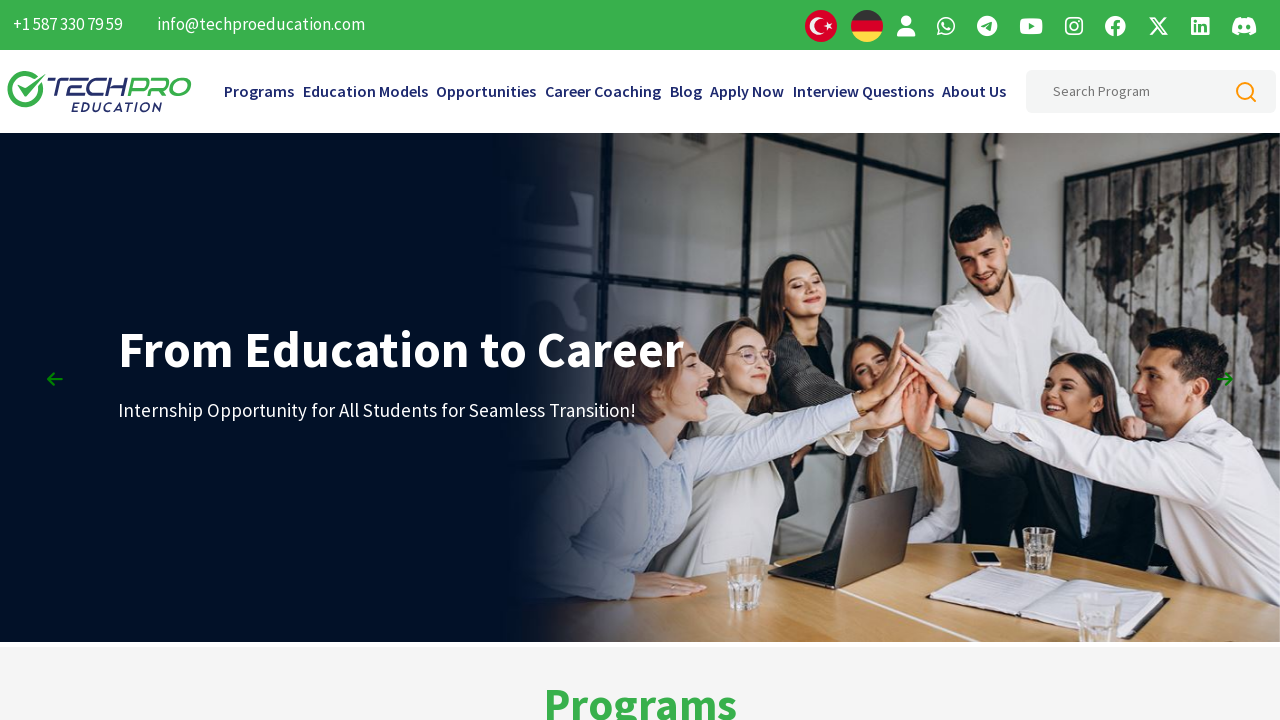

Retrieved initial window size
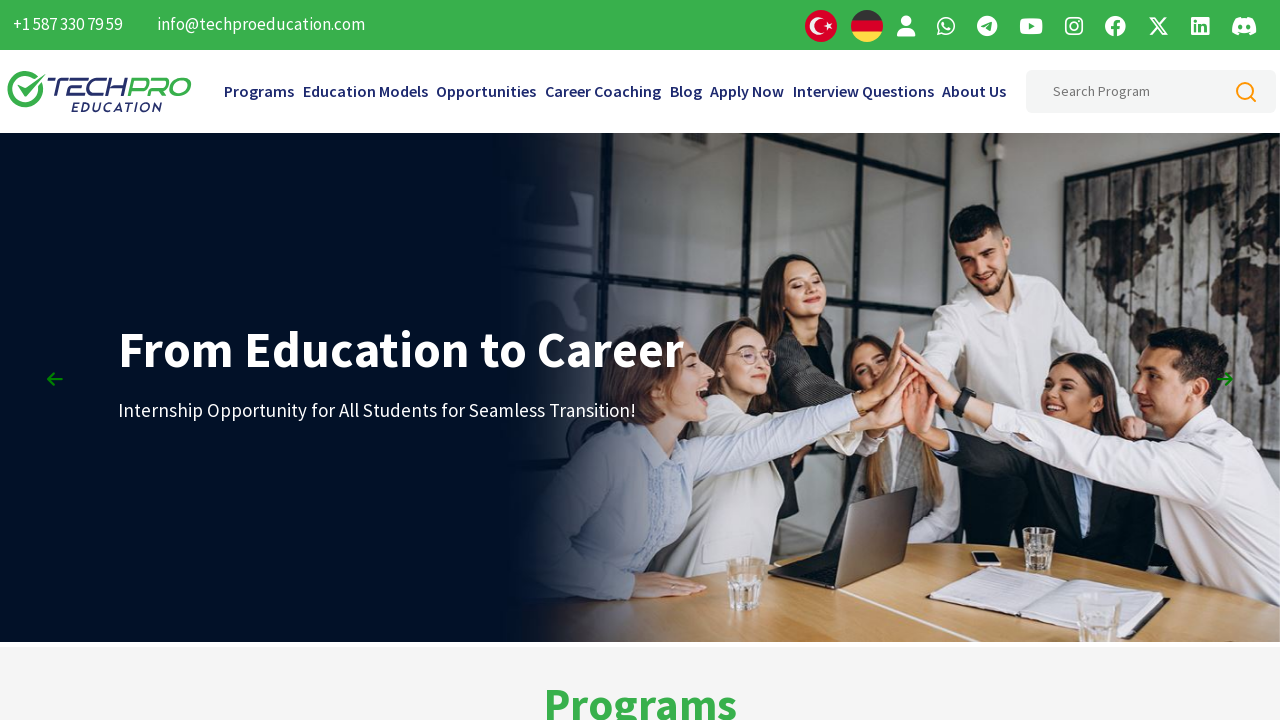

Set viewport to minimized size (100x100)
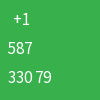

Waited 3 seconds for minimized window
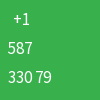

Set viewport to maximized size (1920x1080)
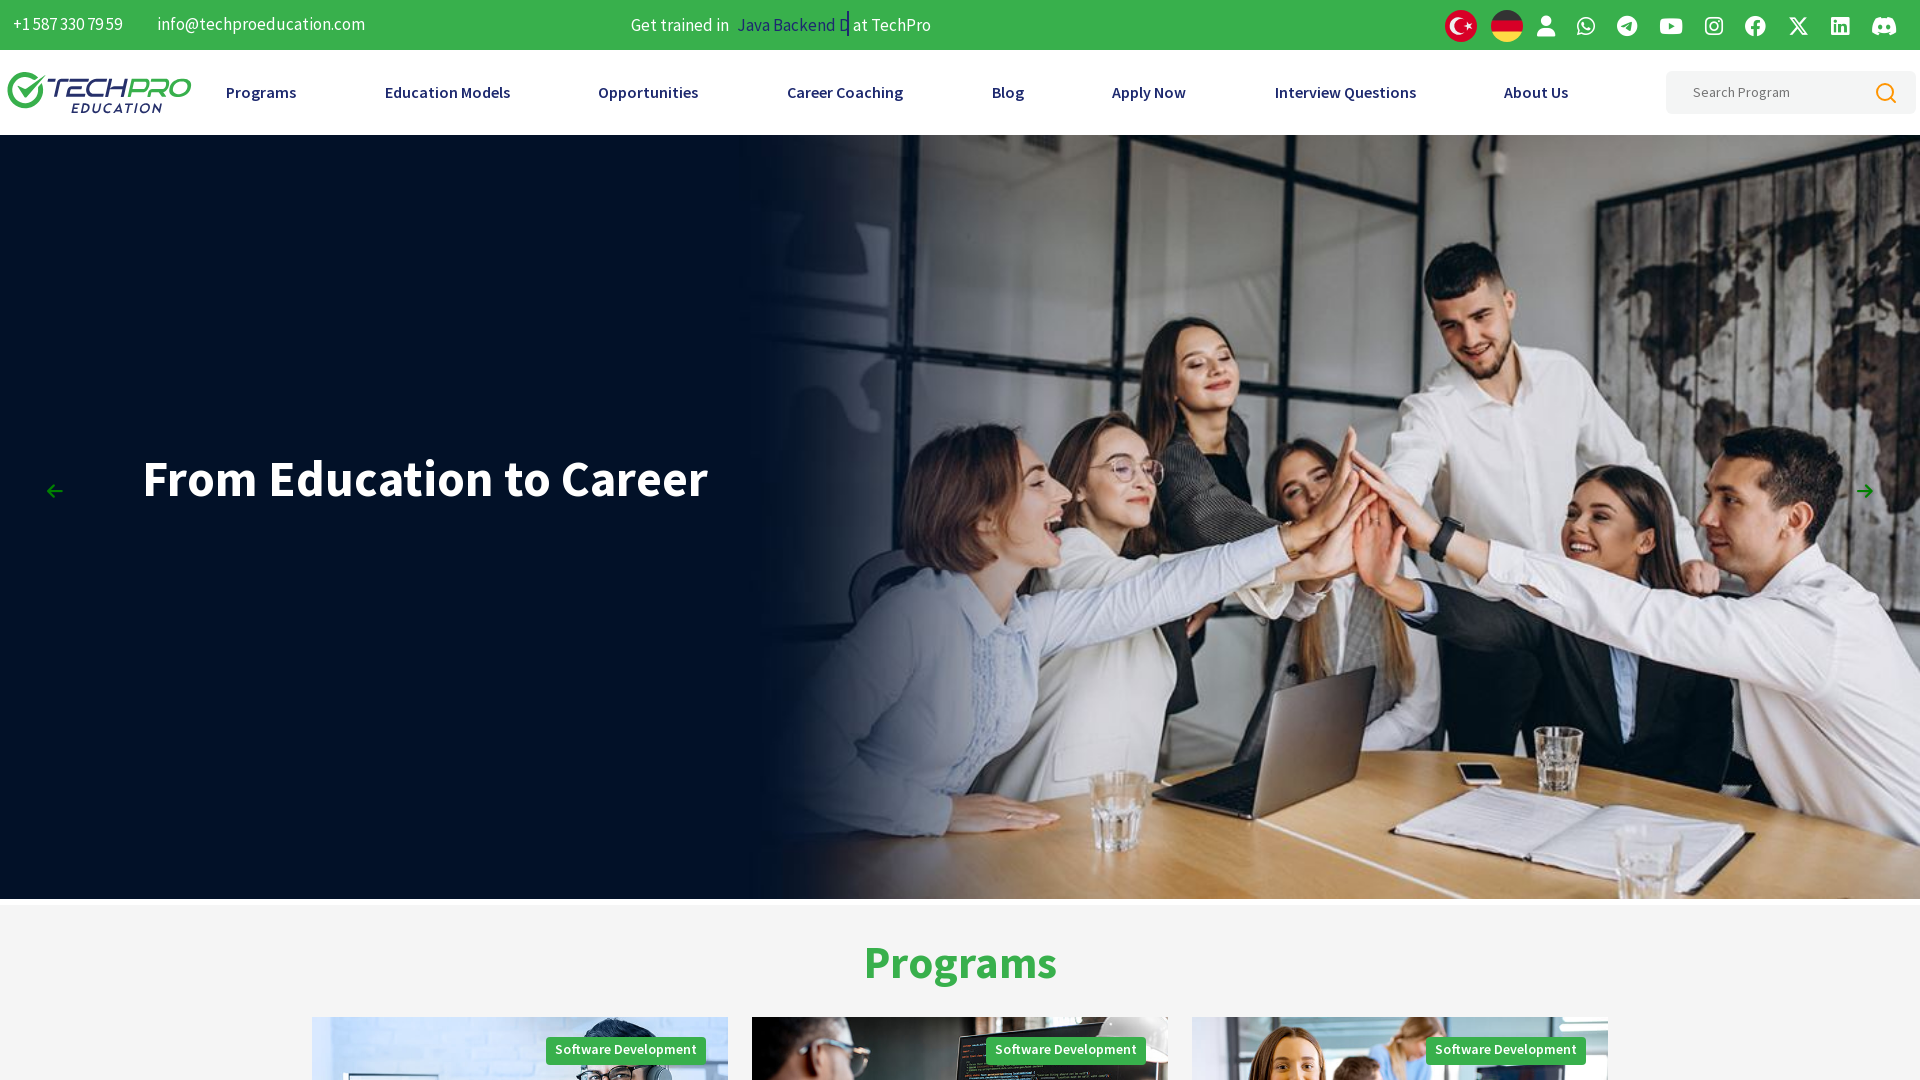

Retrieved maximized window size
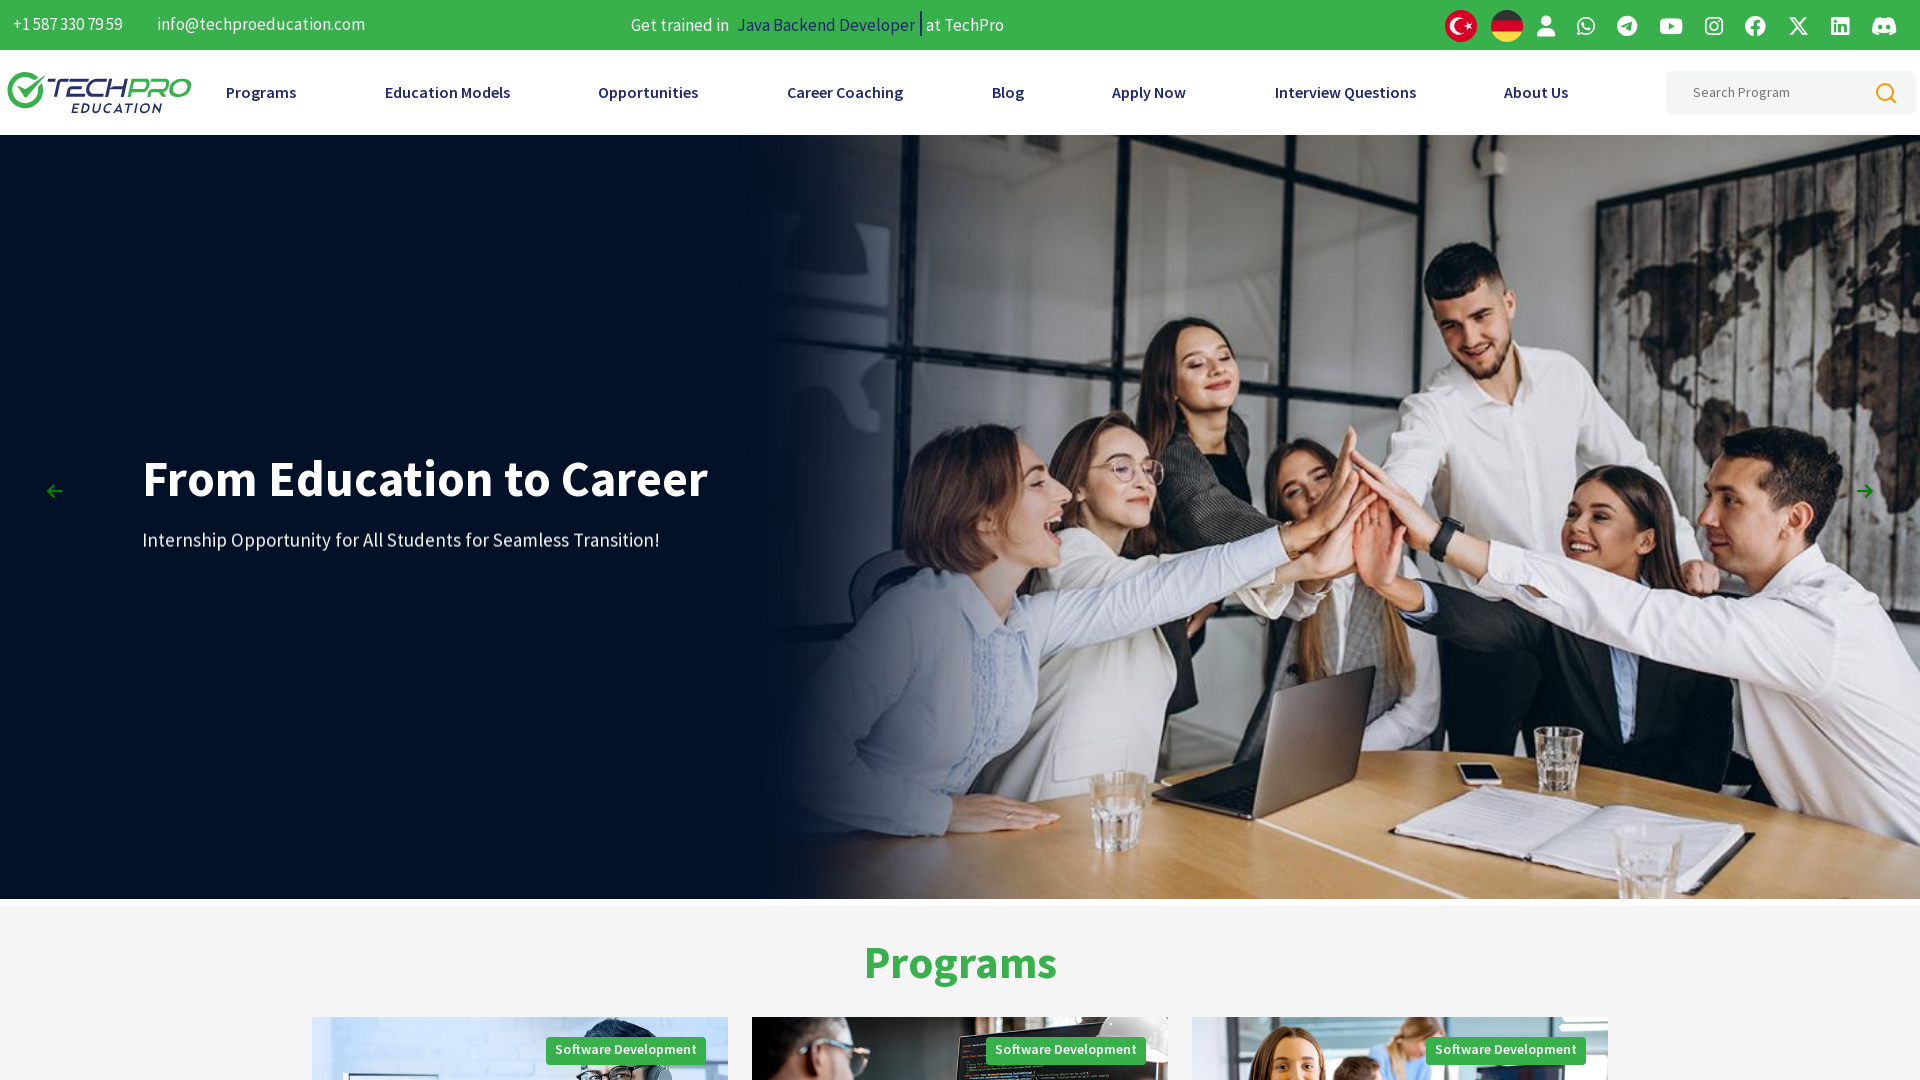

Set viewport to fullscreen mode (1920x1080)
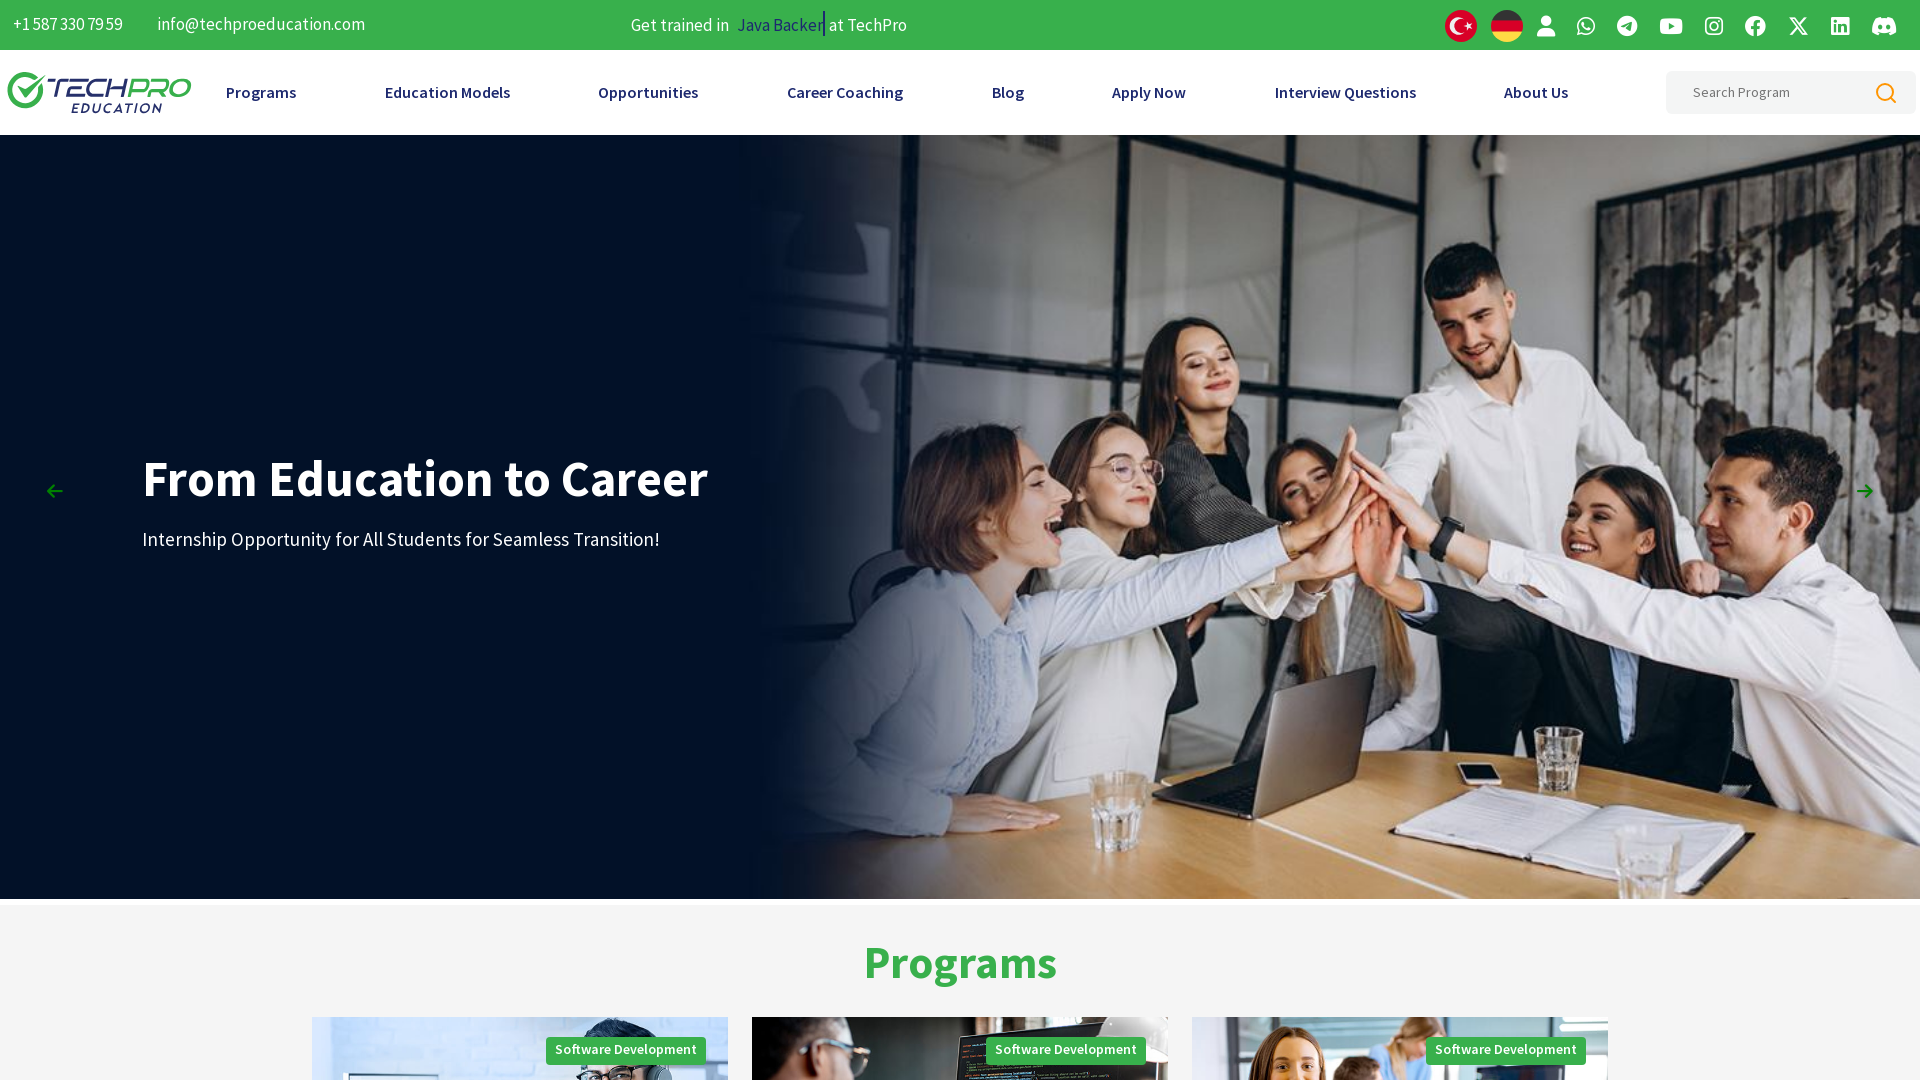

Waited 3 seconds for fullscreen window
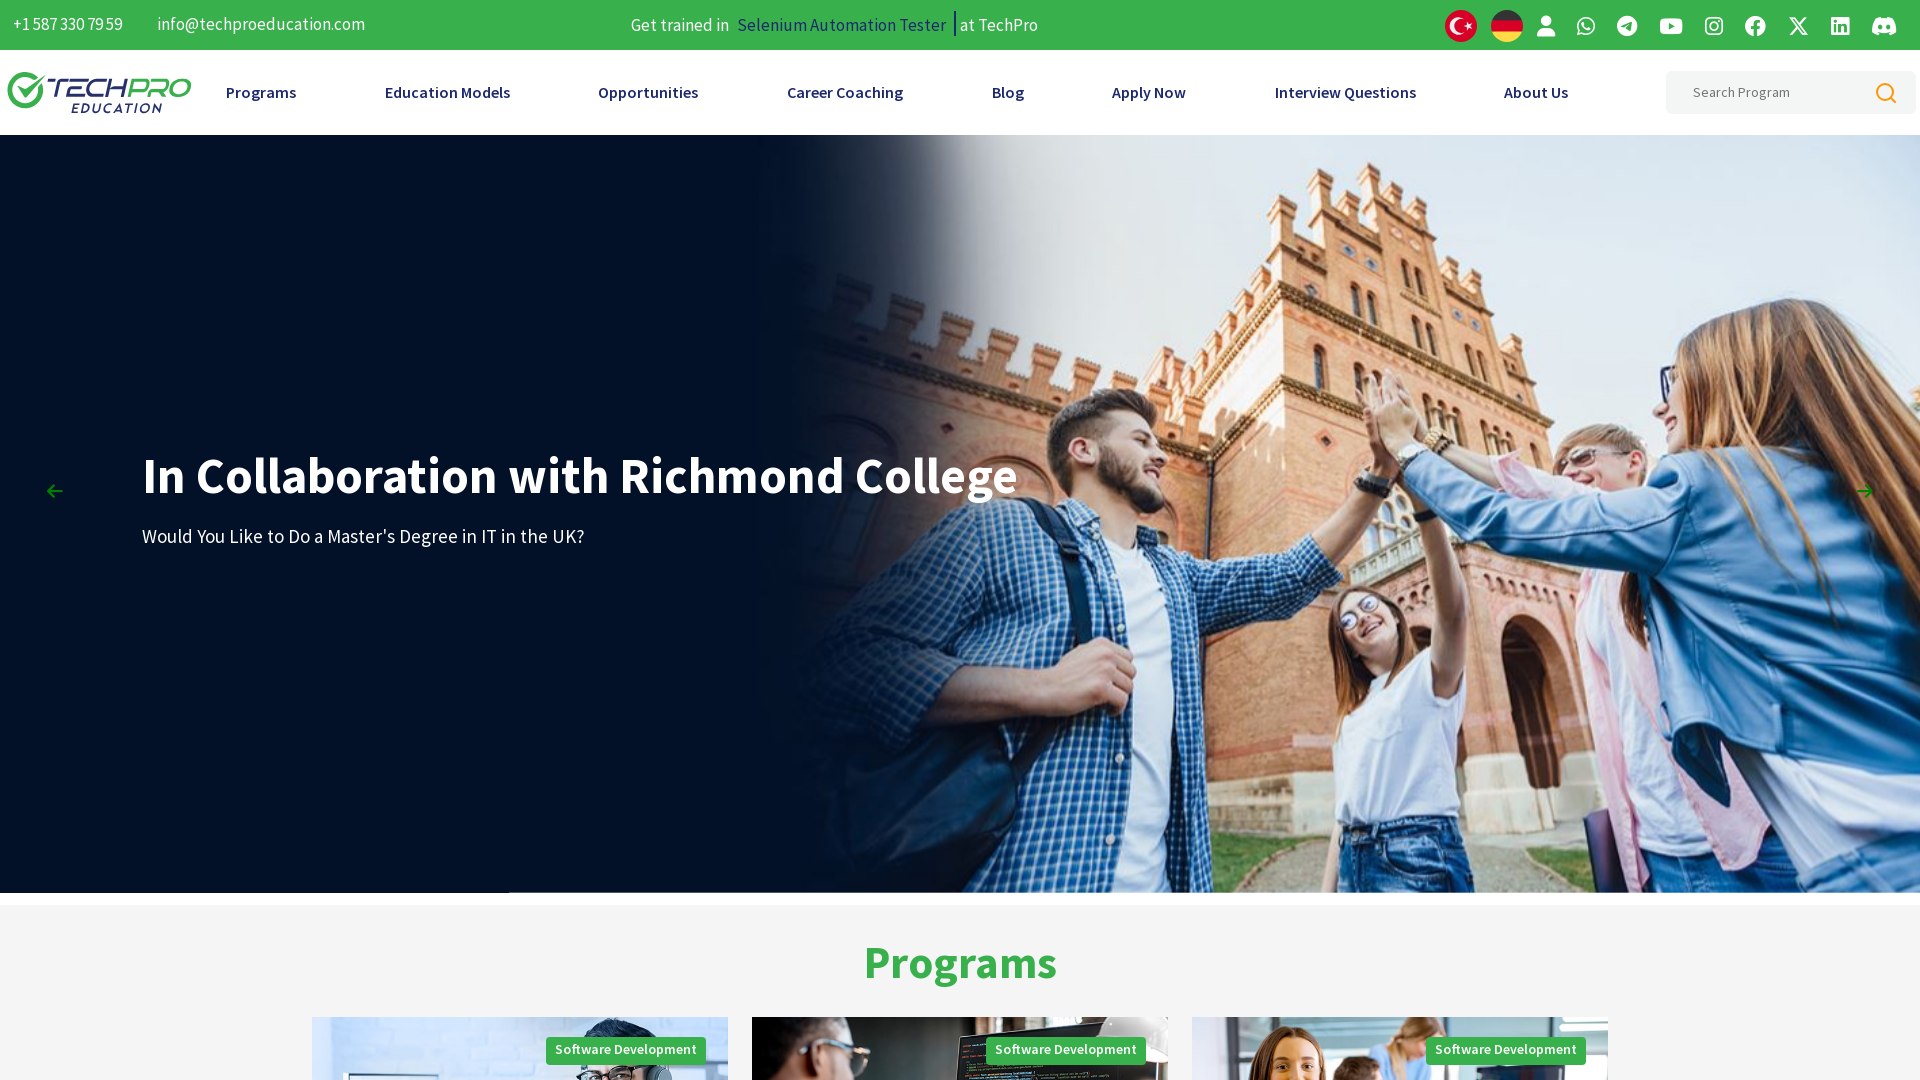

Retrieved fullscreen window size
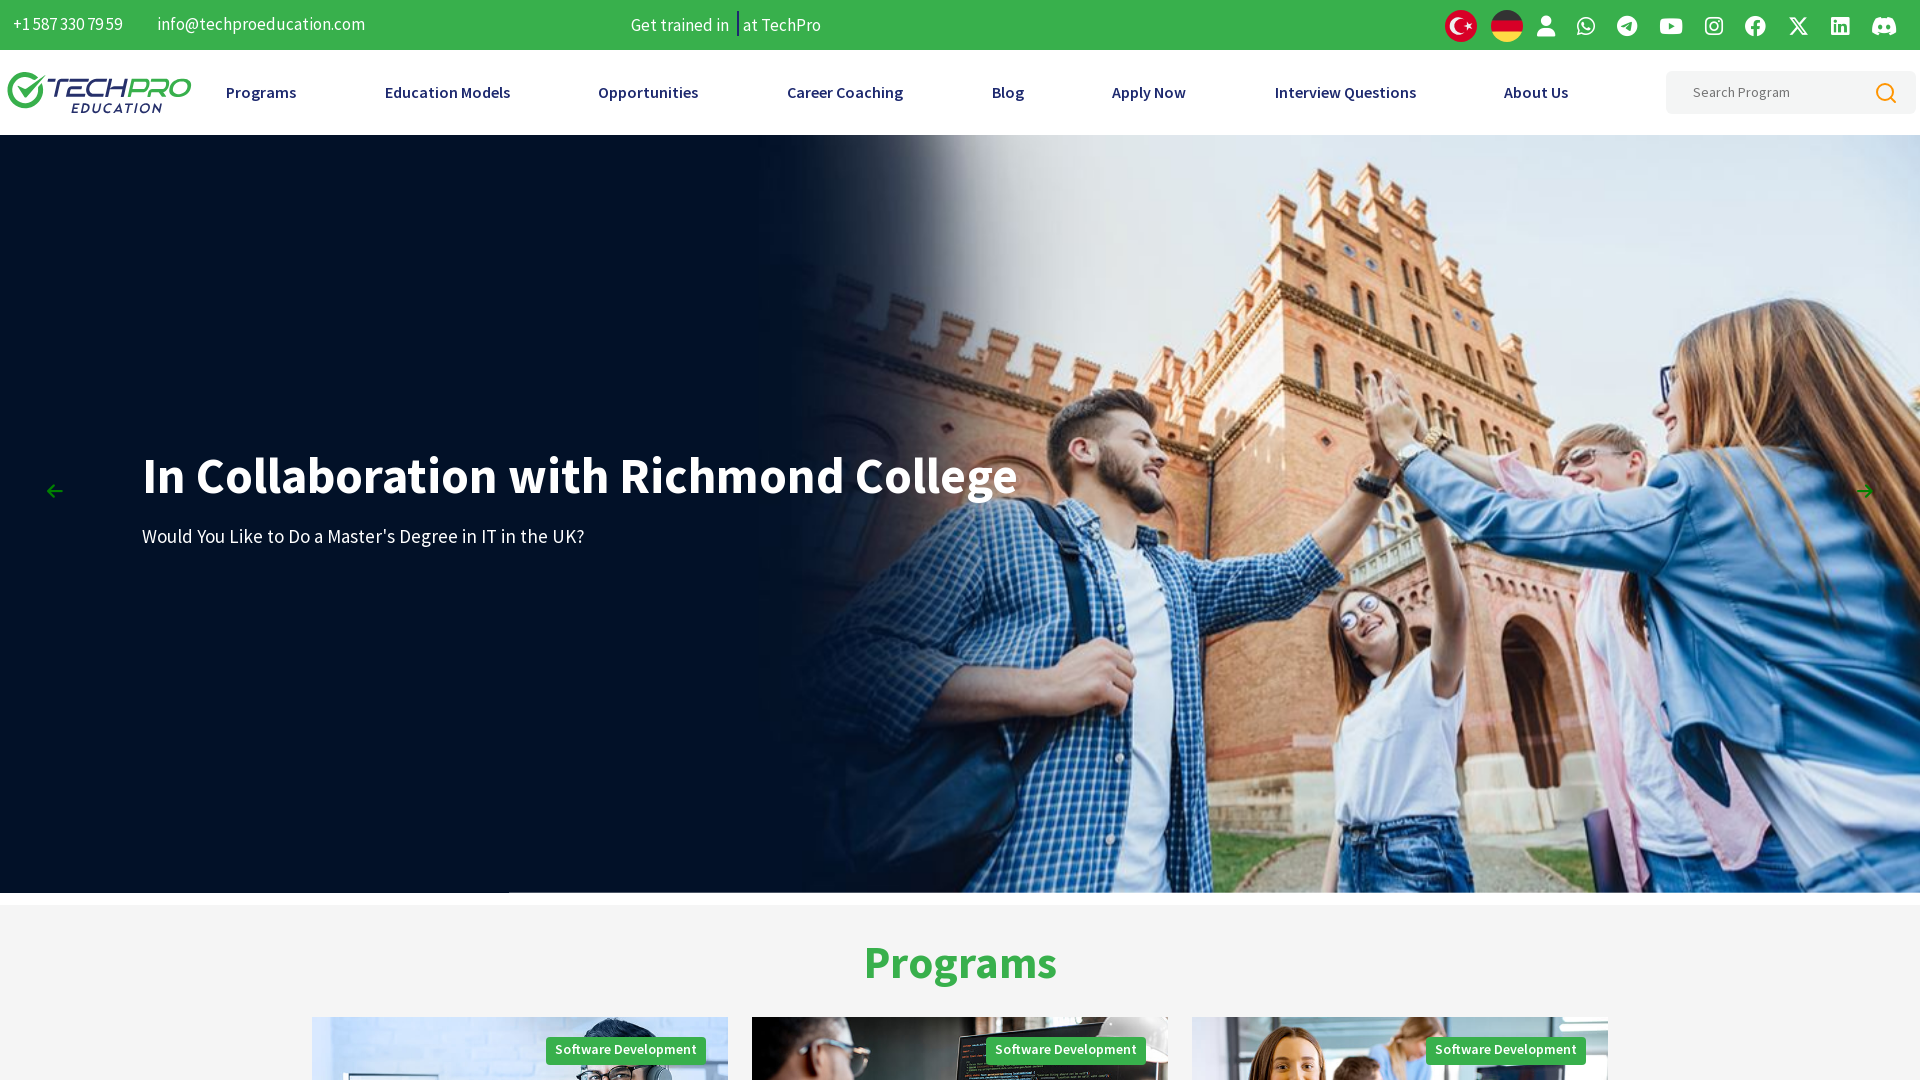

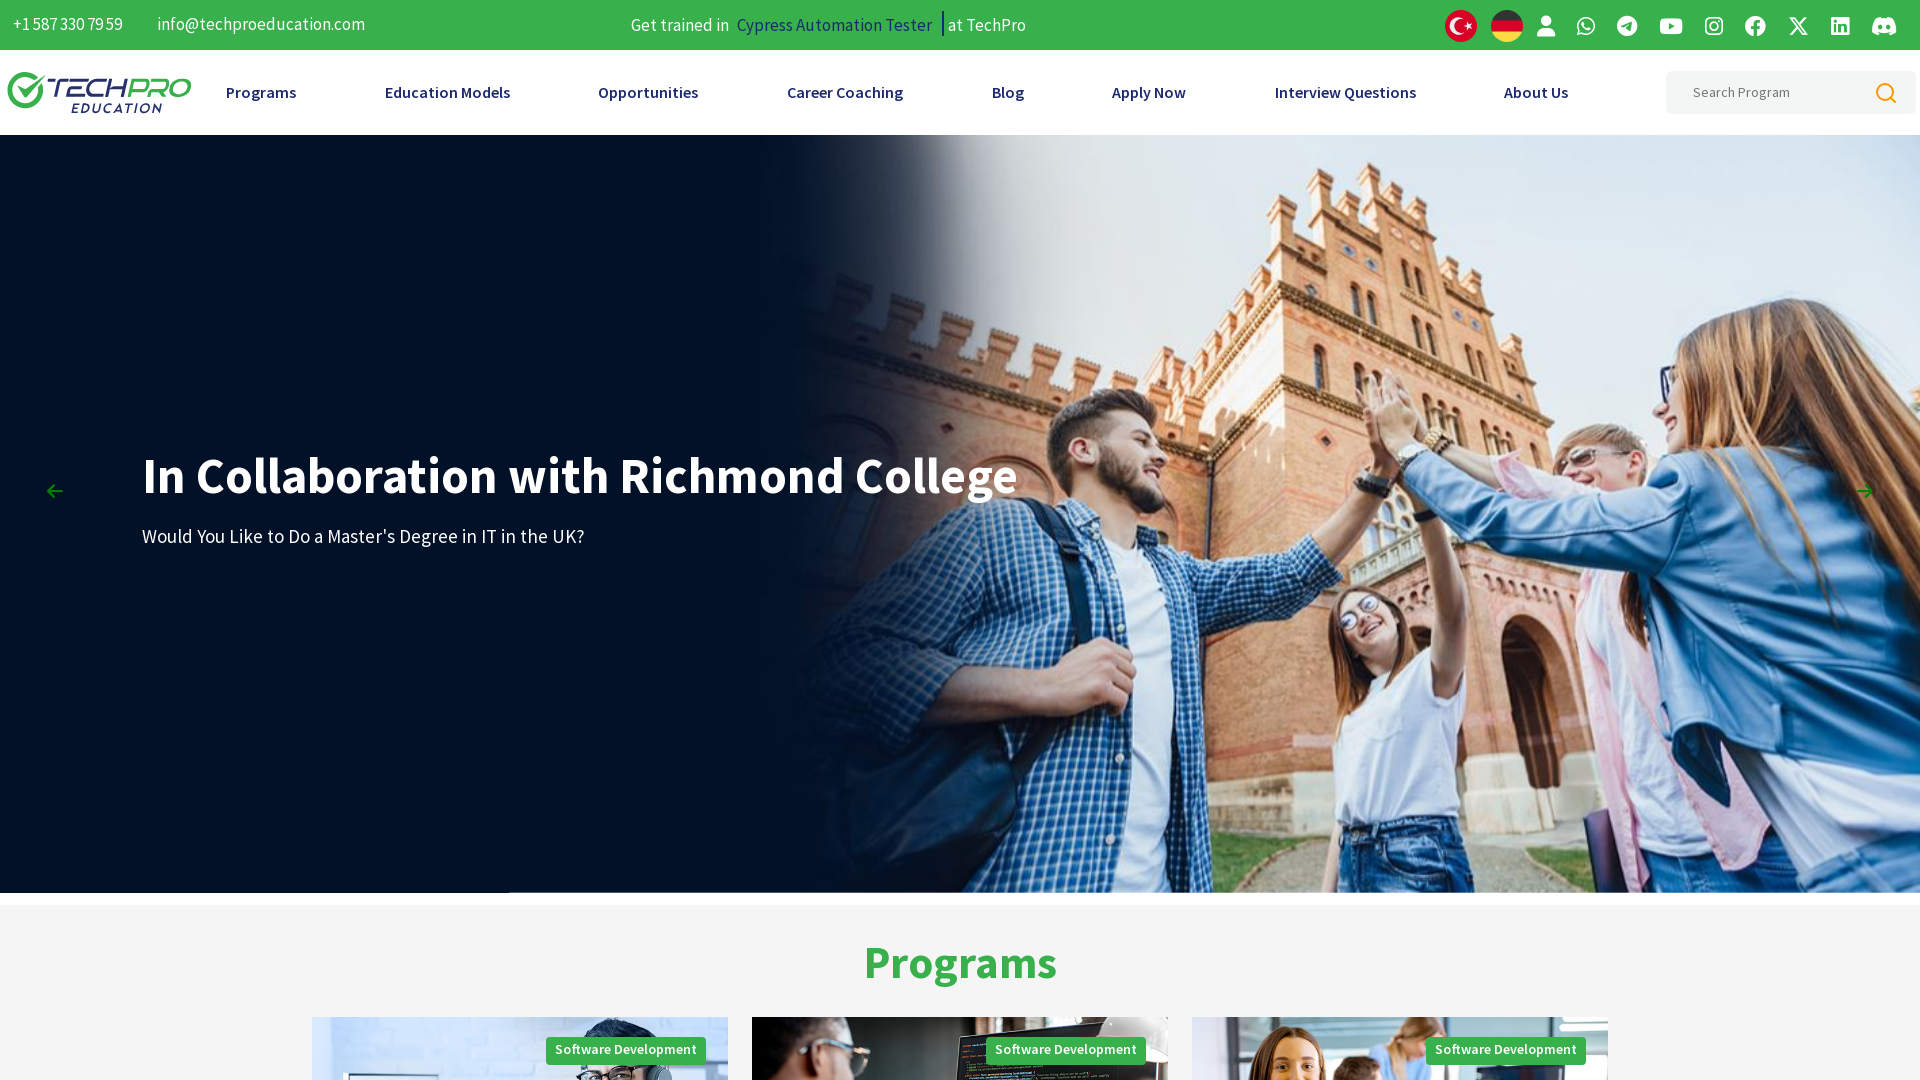